Tests a registration form by filling in first name, last name, and address fields, then clears the first name and selects the Female gender option.

Starting URL: https://demo.automationtesting.in/Register.html

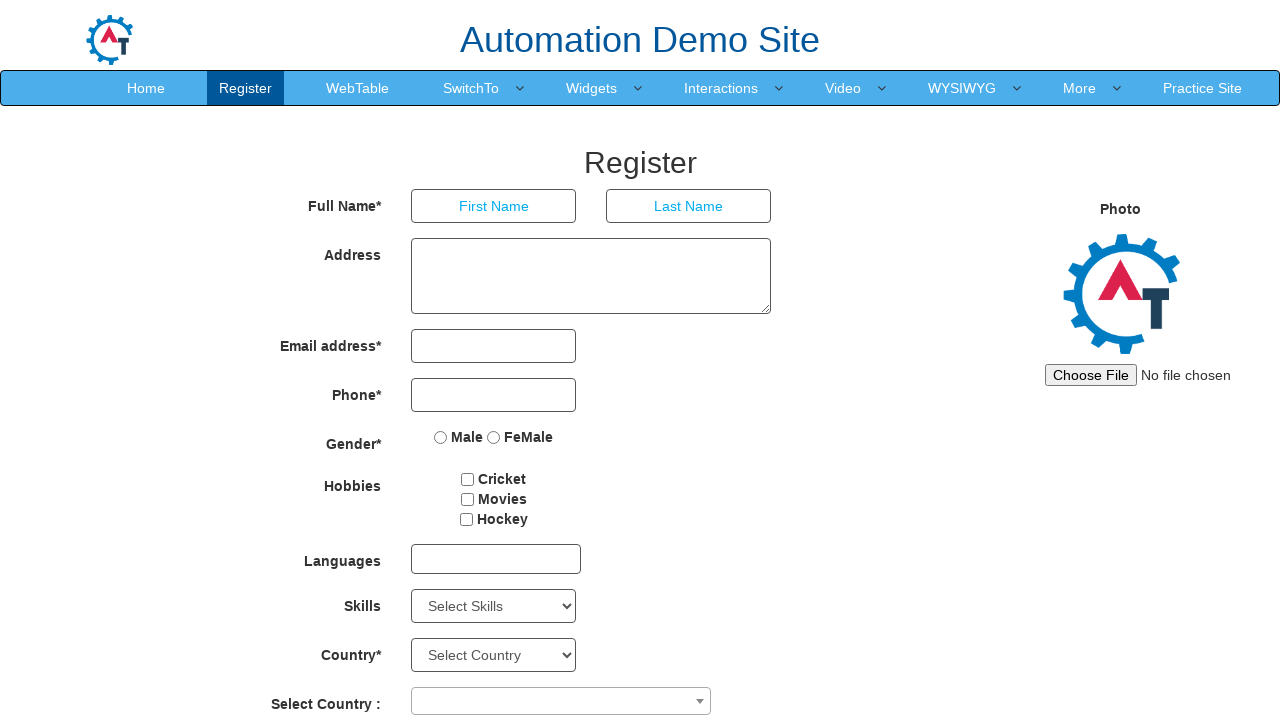

Filled first name field with 'Amitha' on input[placeholder='First Name']
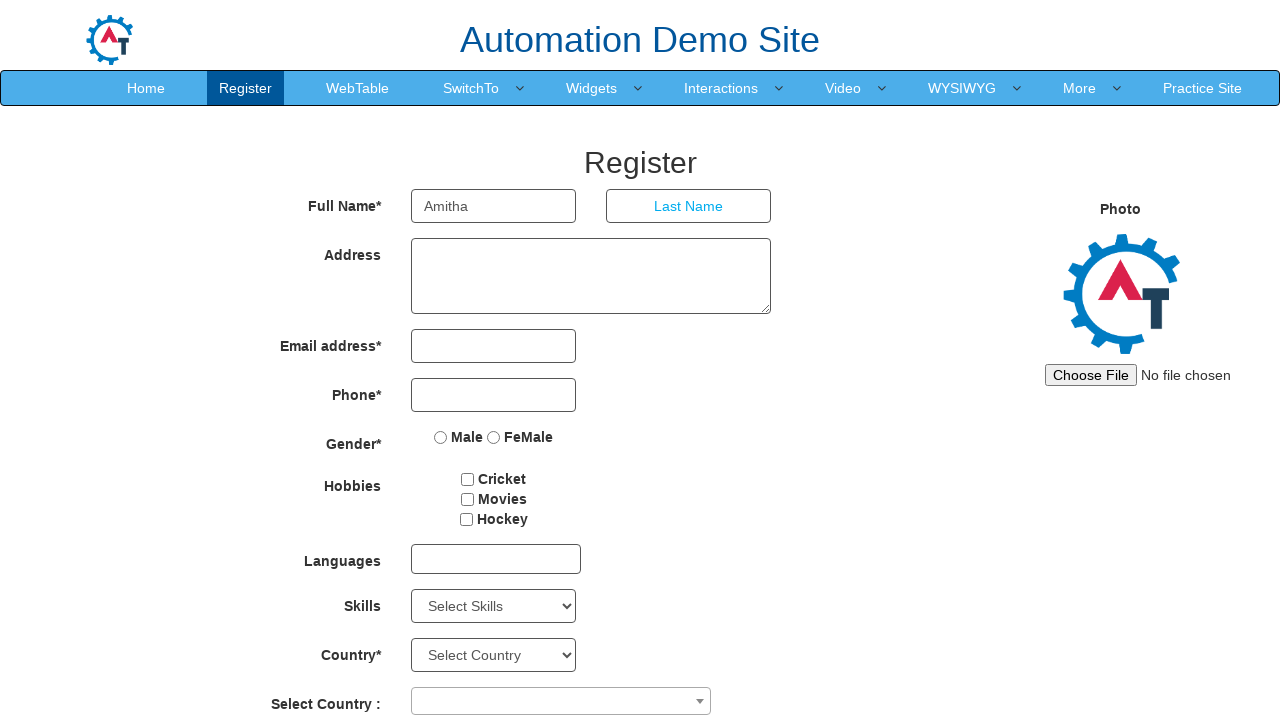

Filled last name field with 'Santhosh' on input[placeholder='Last Name']
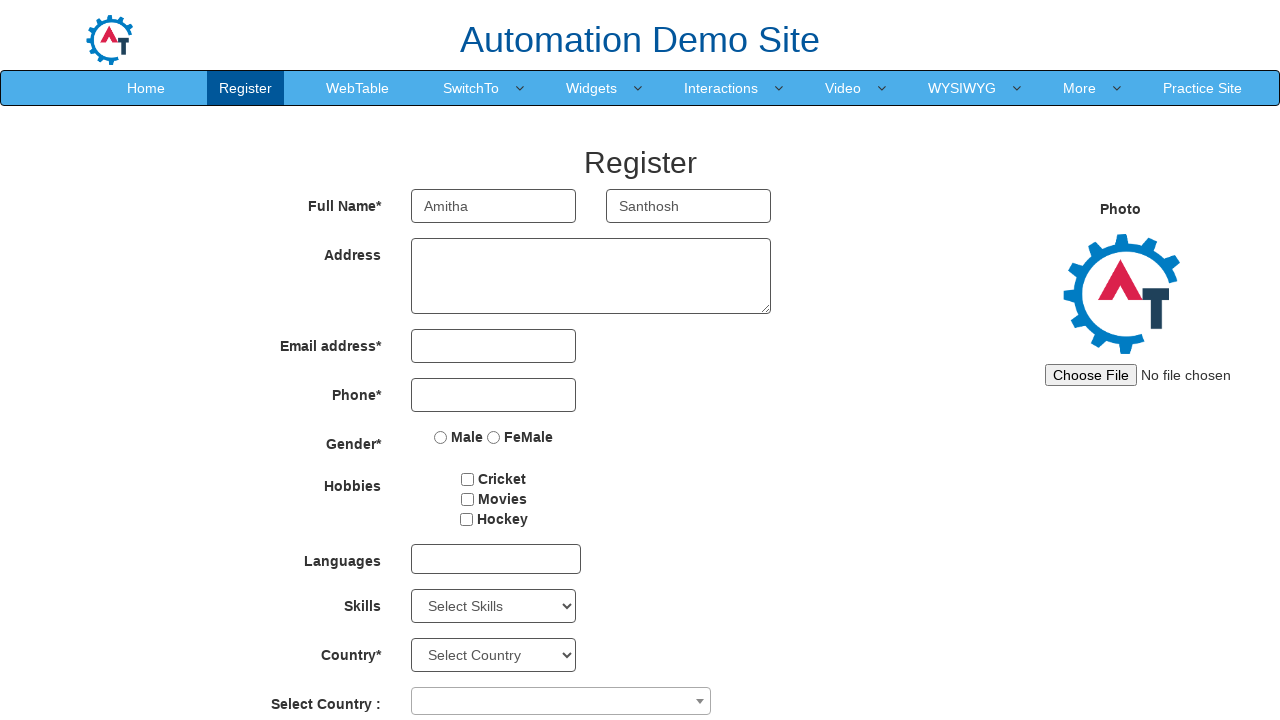

Filled address field with complete address on textarea[ng-model='Adress']
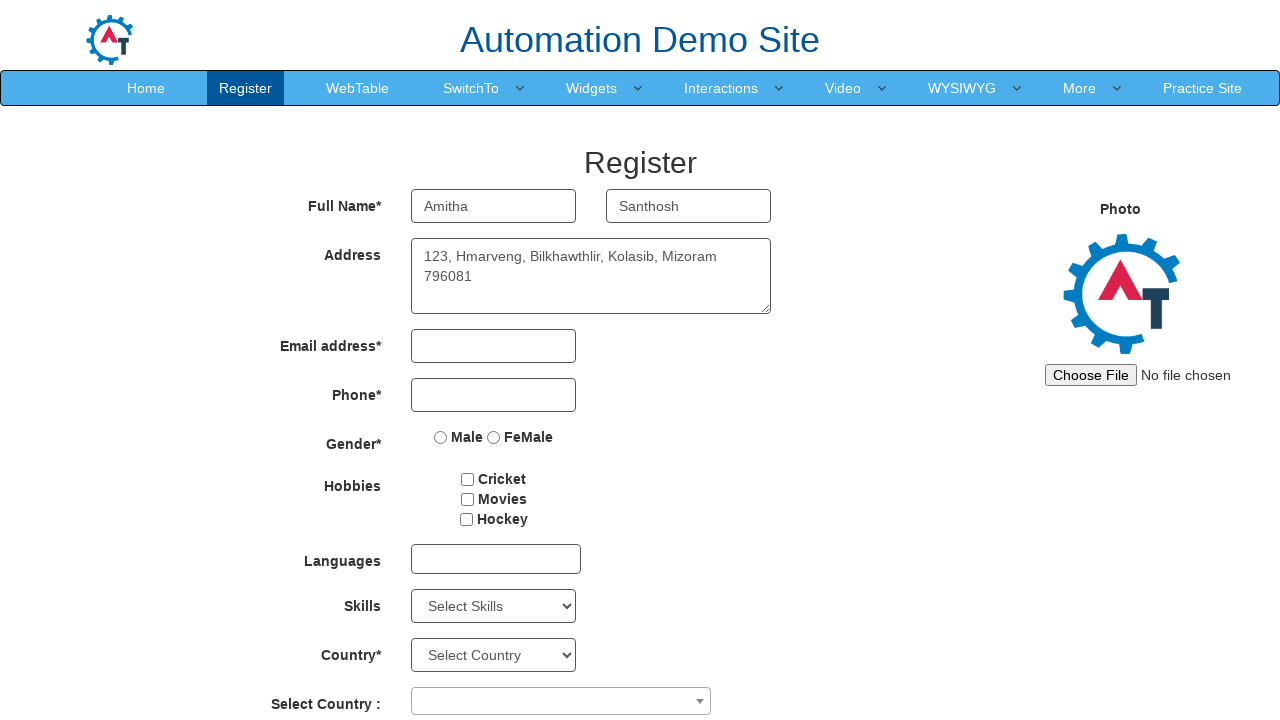

Cleared the first name field on input[placeholder='First Name']
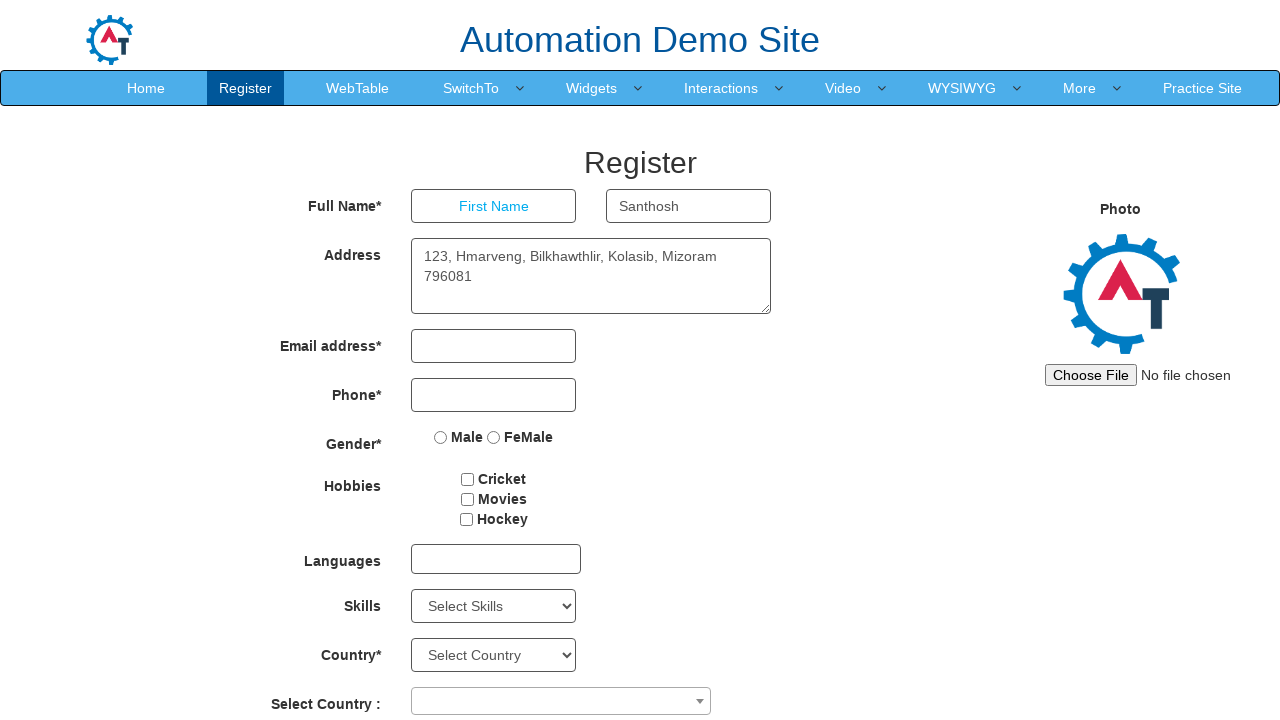

Selected Female gender option at (494, 437) on input[value='FeMale']
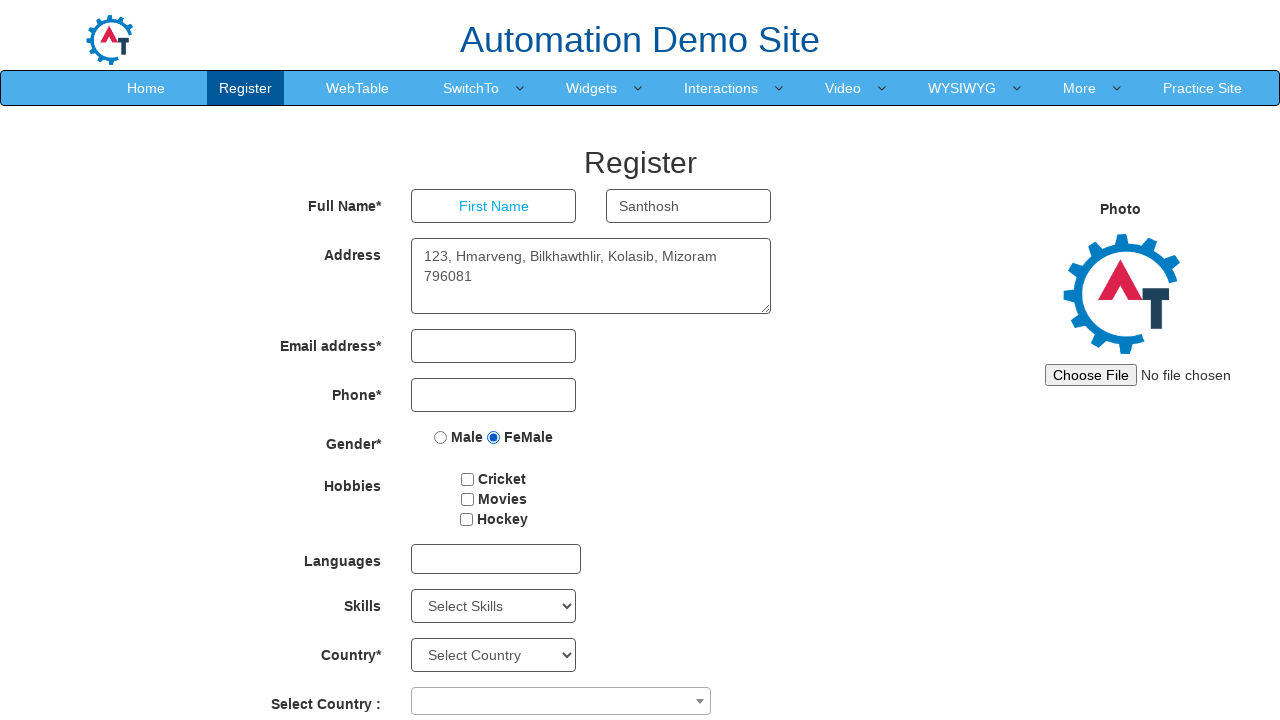

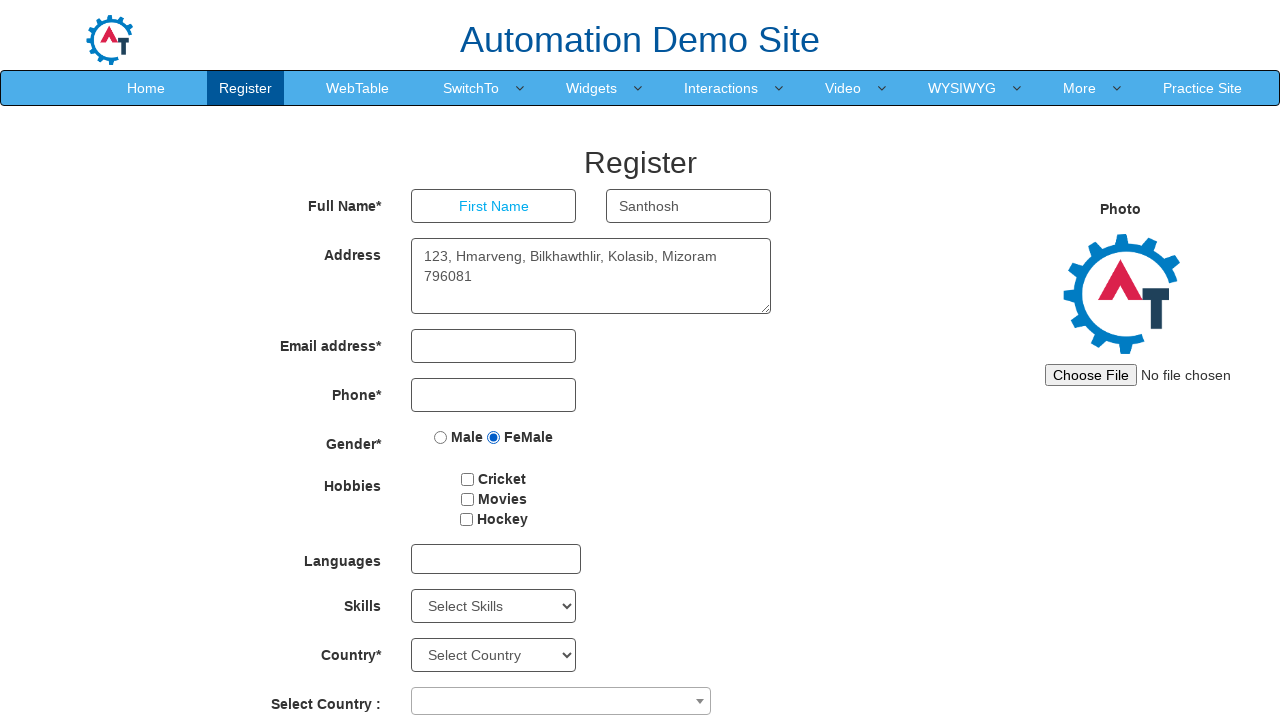